Tests the password reset and login functionality by retrieving a temporary password from the forgot password page and using it to log in

Starting URL: https://rahulshettyacademy.com/locatorspractice/

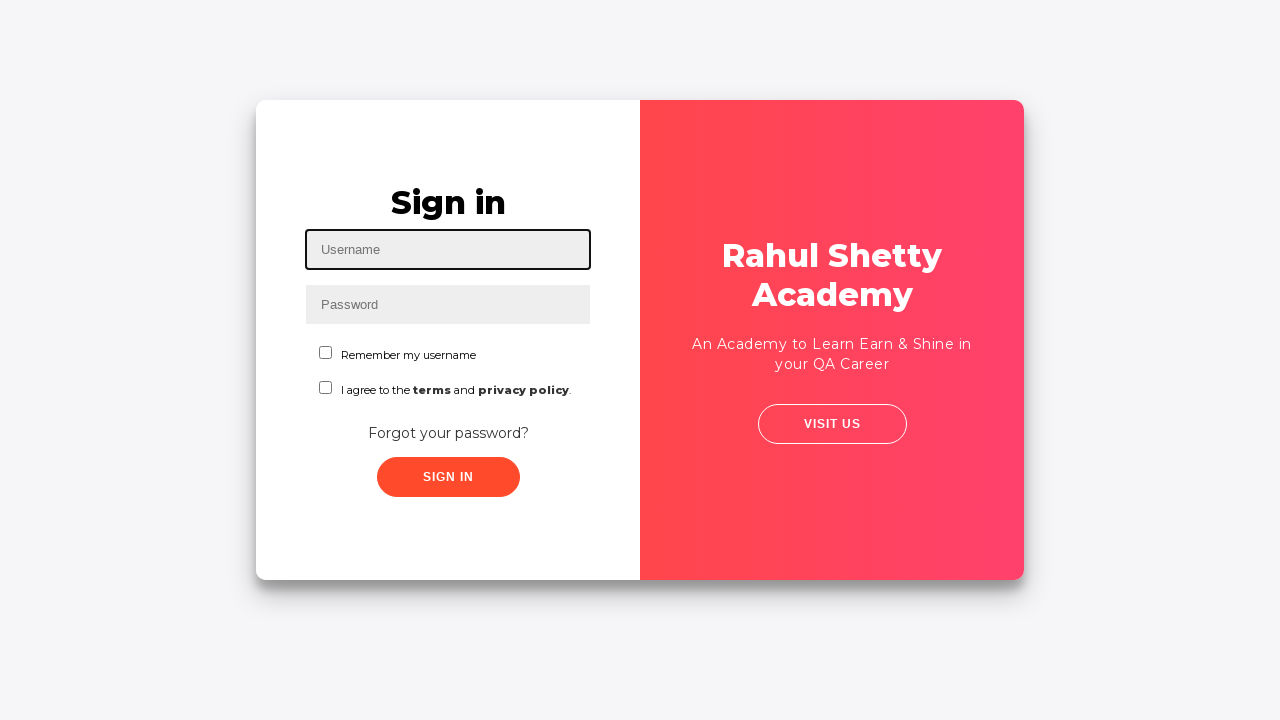

Clicked 'Forgot your password?' link at (448, 433) on a:has-text('Forgot your password?')
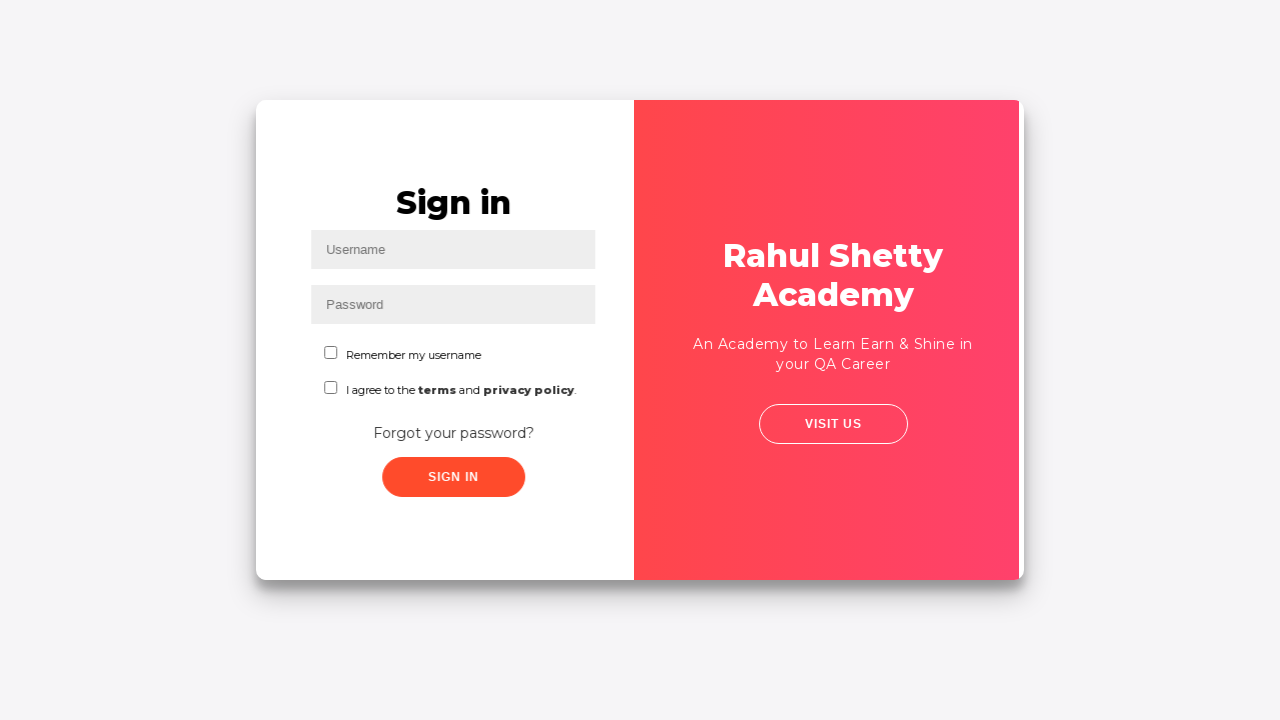

Waited for forgot password page to load
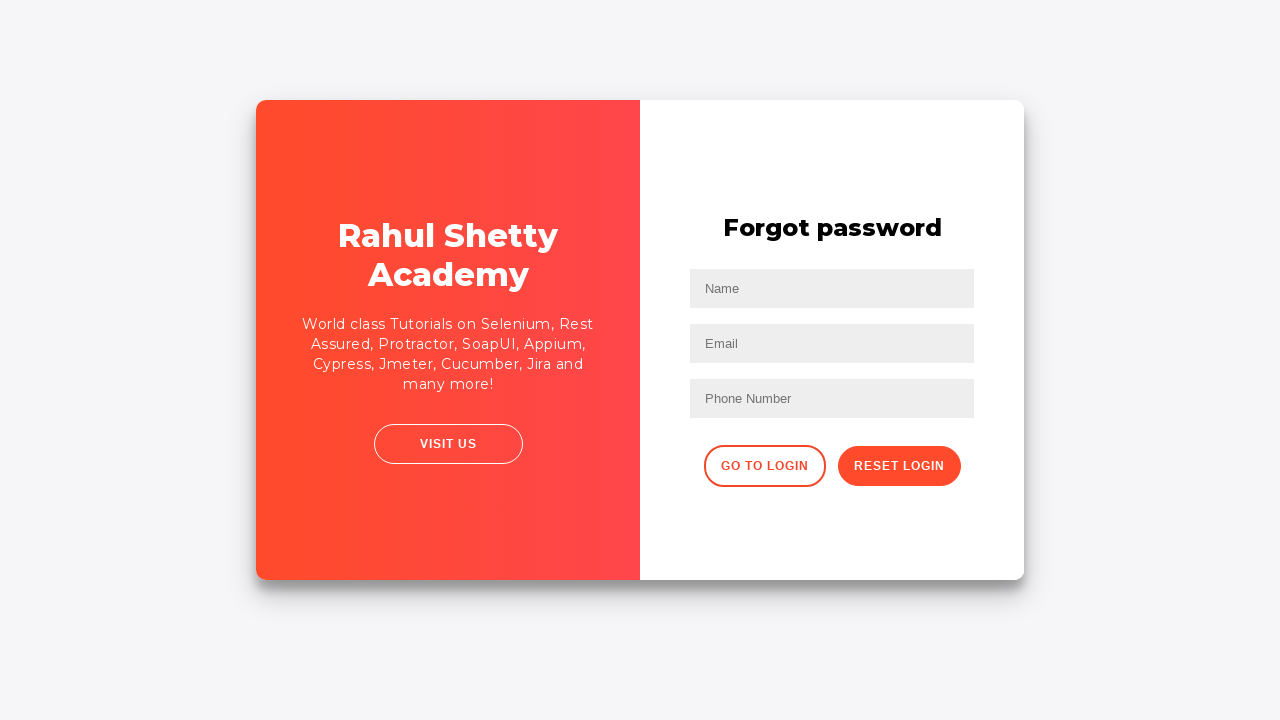

Clicked reset password button at (899, 466) on button.reset-pwd-btn
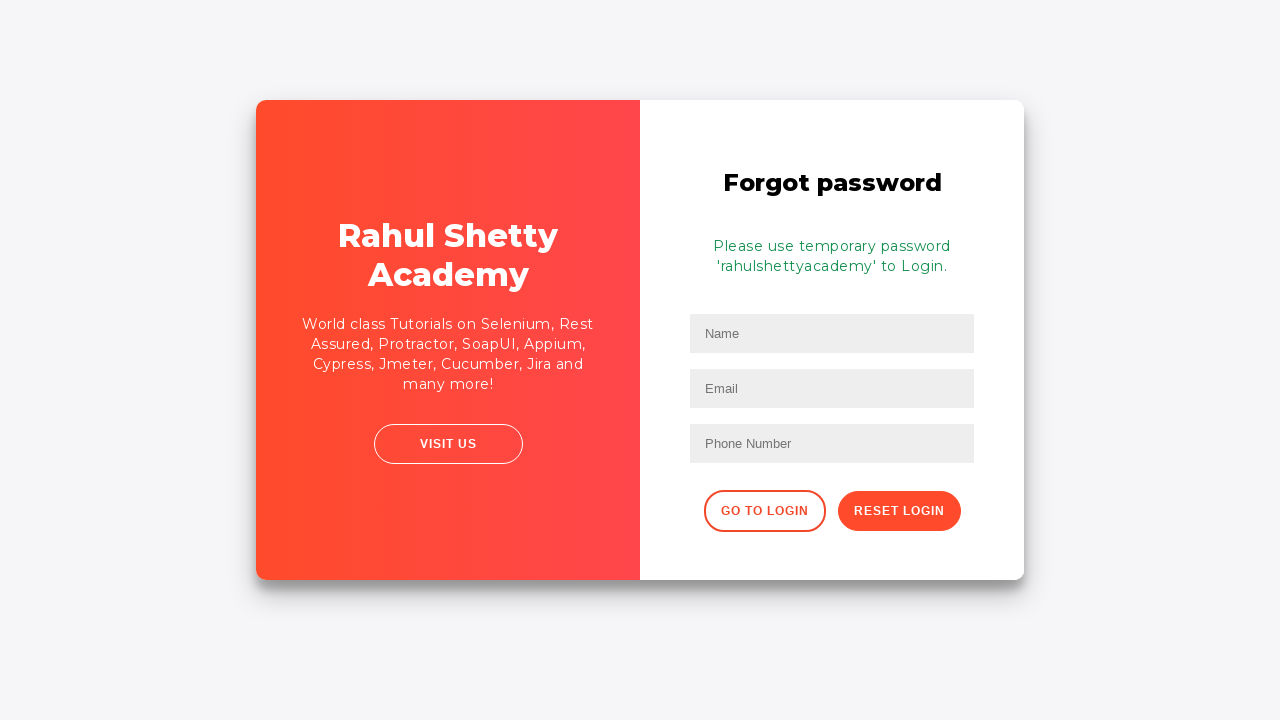

Retrieved password text from form
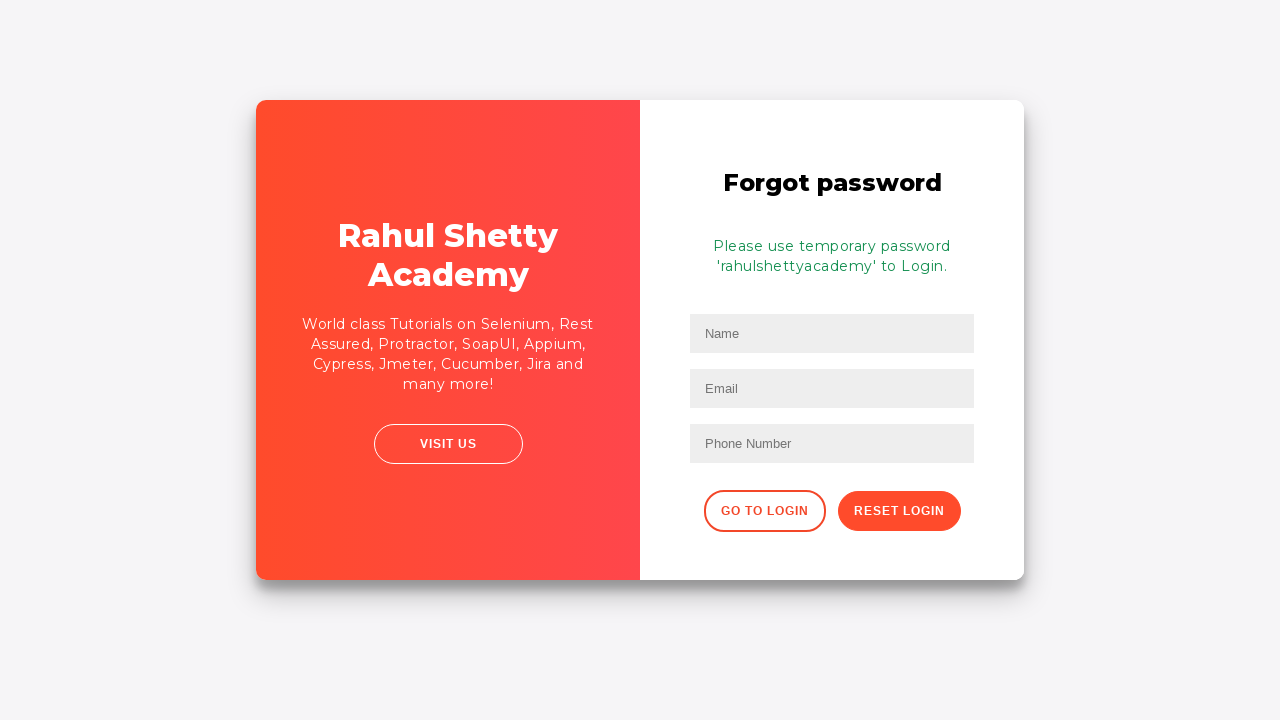

Extracted temporary password: rahulshettyacademy
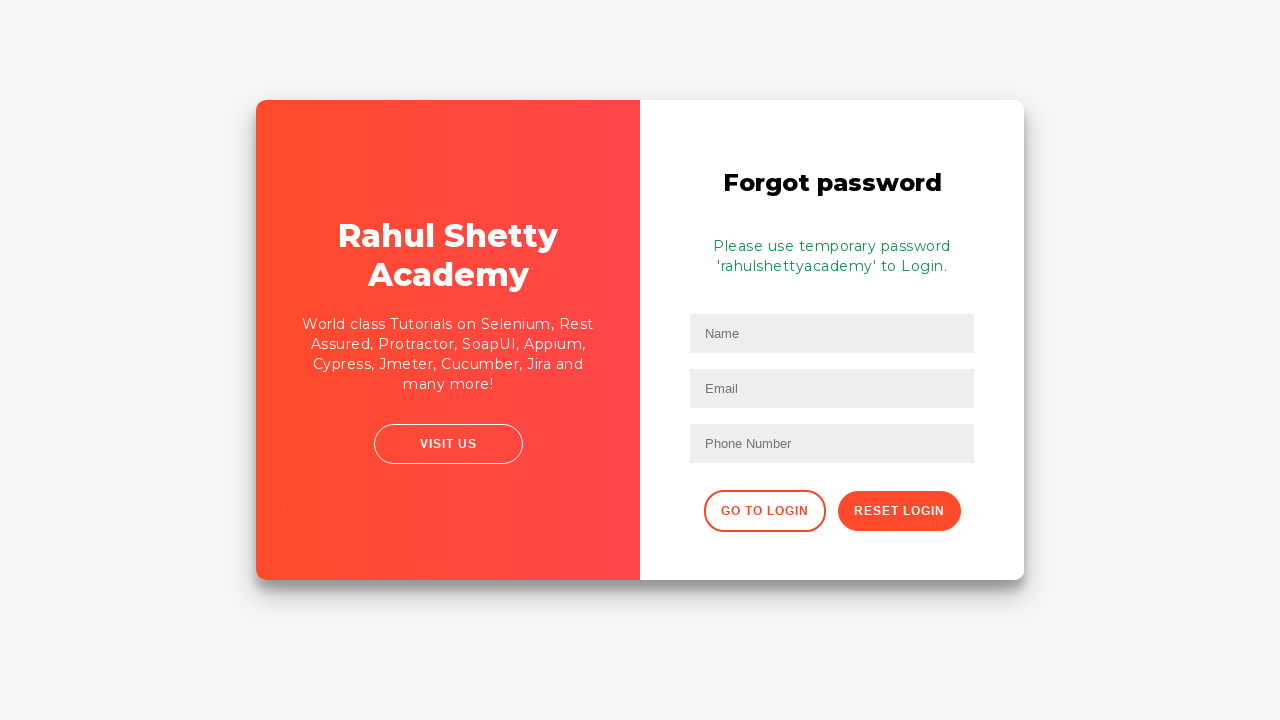

Navigated back to login page
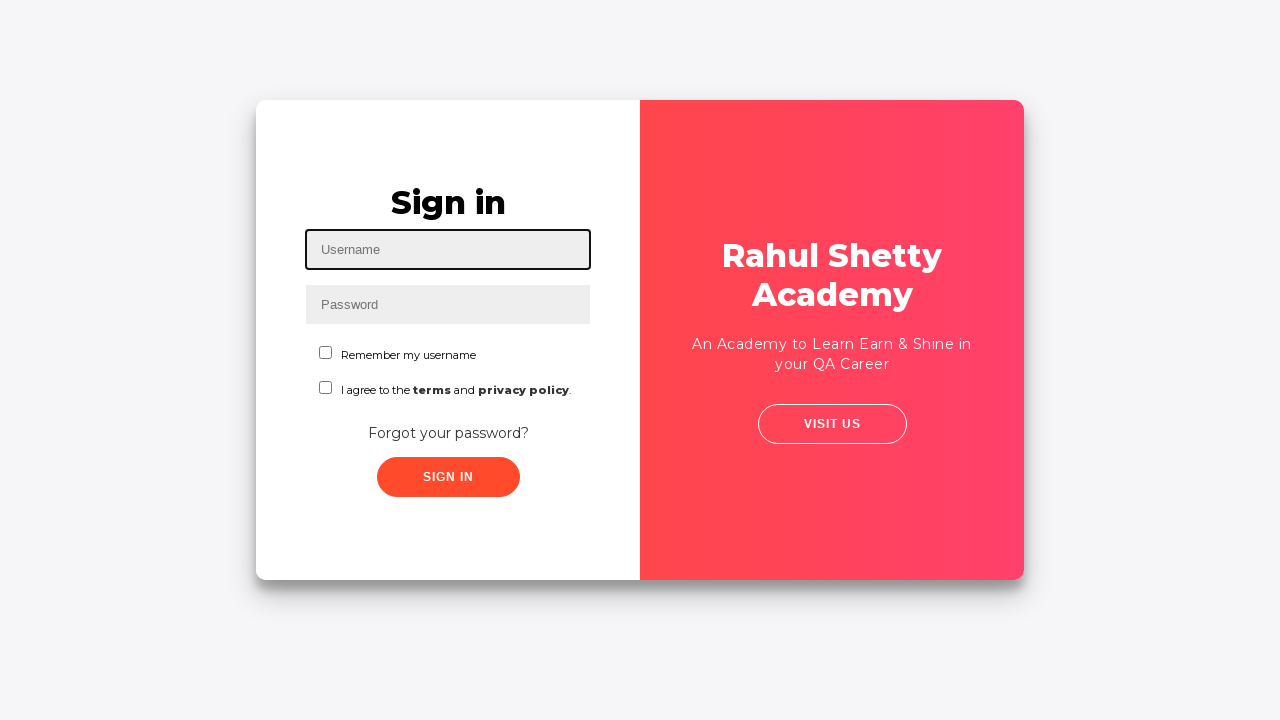

Filled in username 'testuser456' on #inputUsername
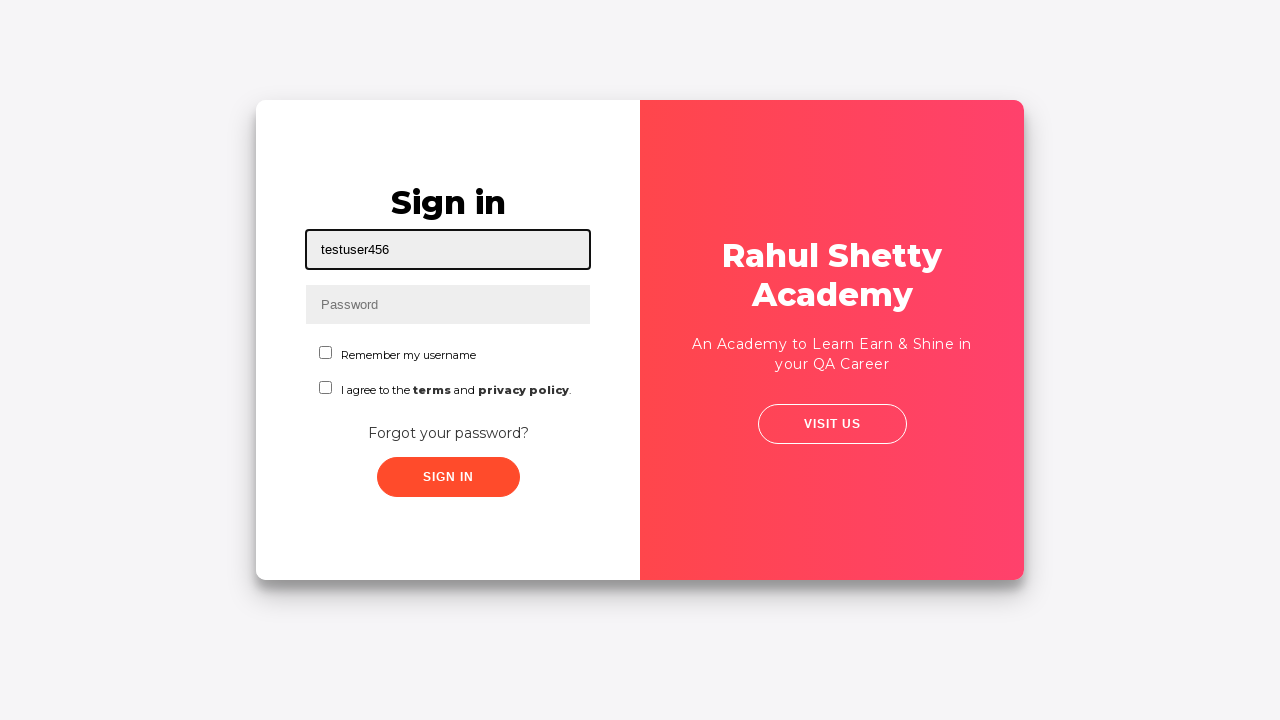

Filled in extracted temporary password on input[name='inputPassword']
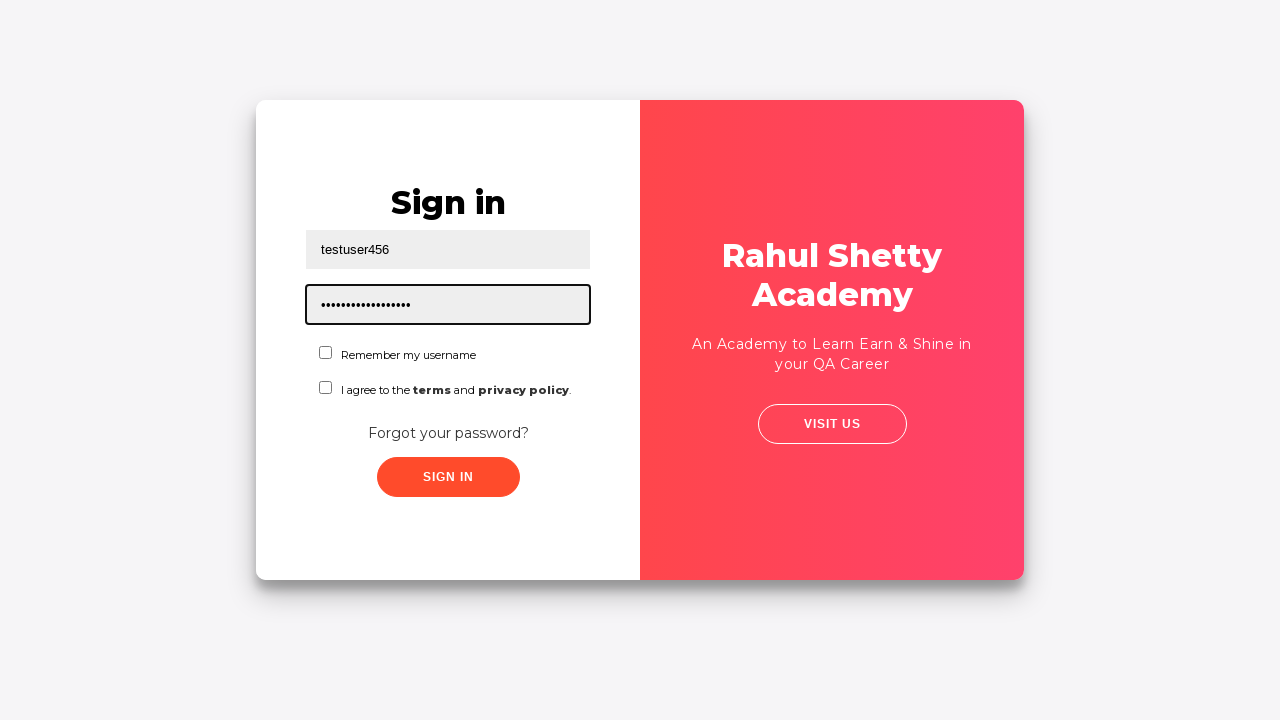

Clicked sign in button at (448, 477) on .signInBtn
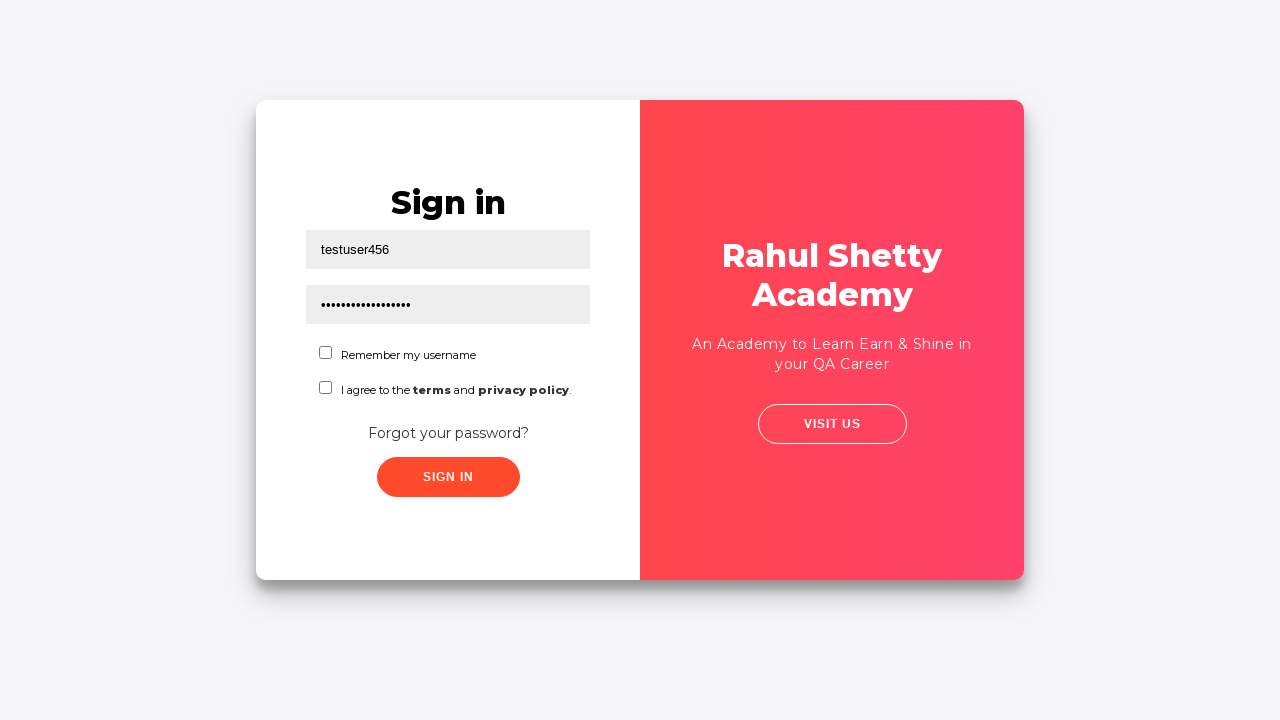

Retrieved welcome message: World class Tutorials on Selenium, Rest Assured, Protractor, SoapUI, Appium, Cypress, Jmeter, Cucumber, Jira and many more!
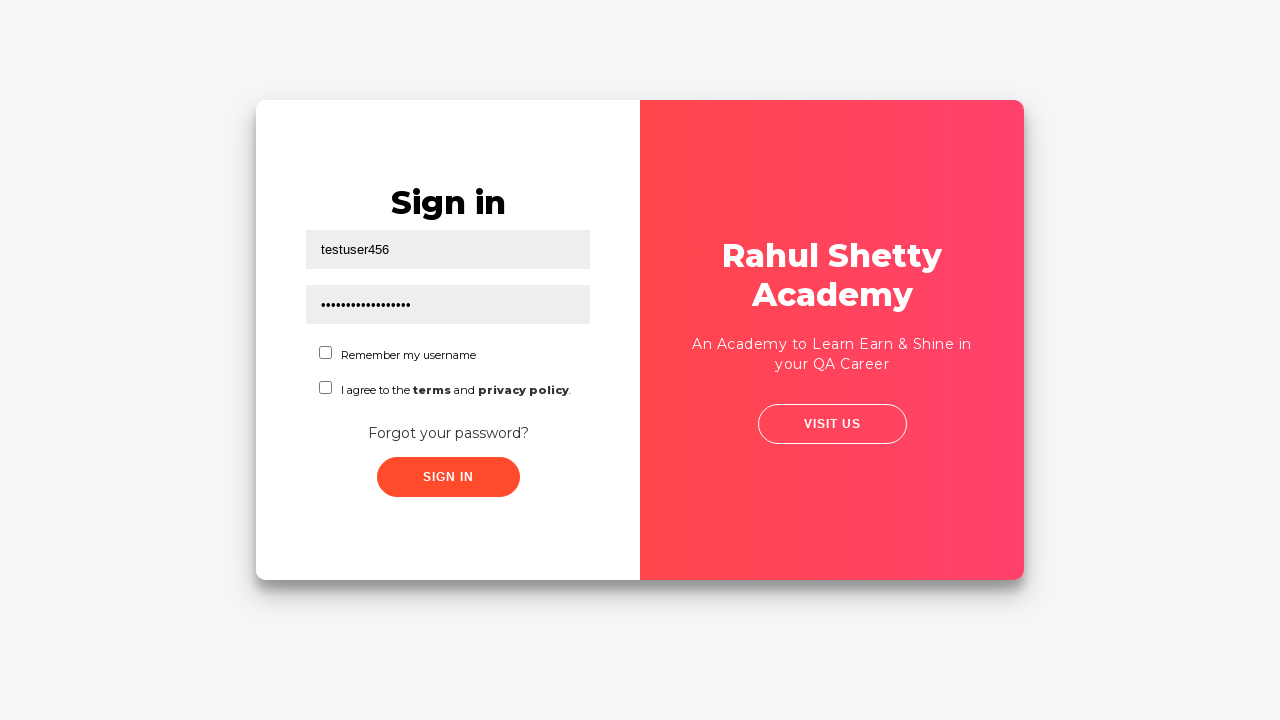

Clicked logout button at (1184, 55) on .logout-btn
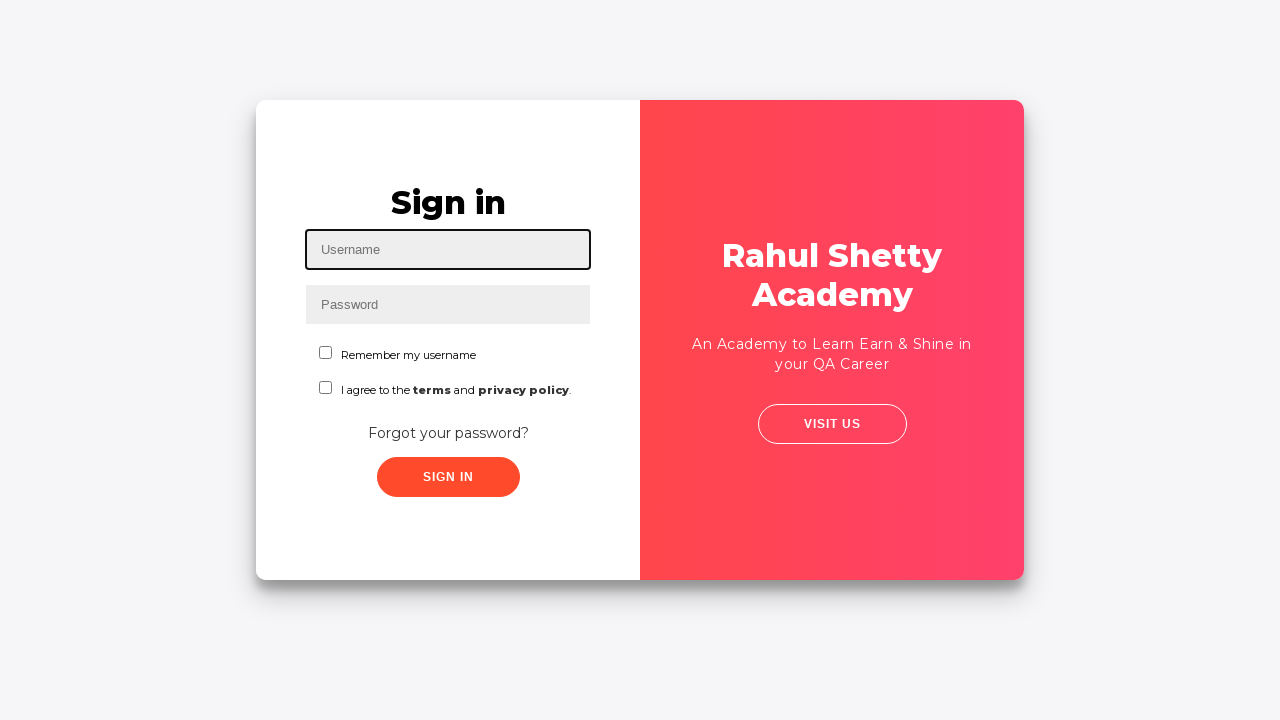

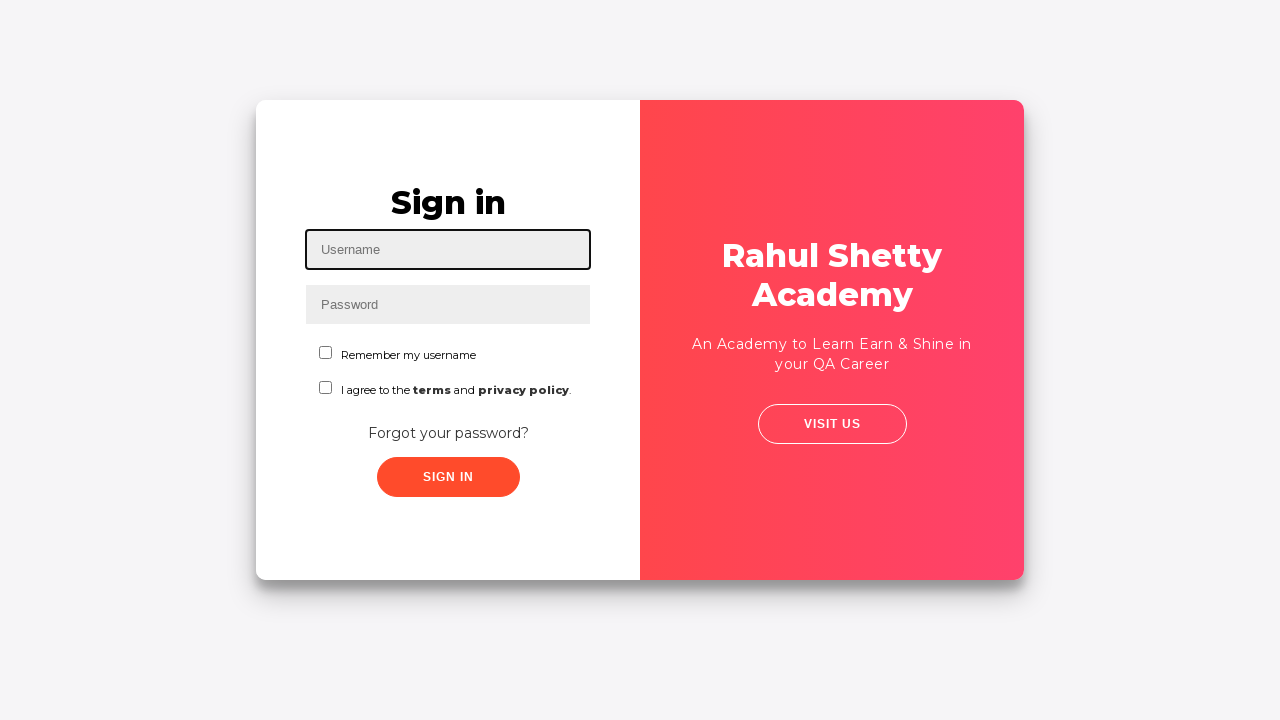